Tests product search with explicit waits, navigating to Products, selecting Security, searching for vulnerabilities, and verifying results

Starting URL: https://laromedel.nu/selenium

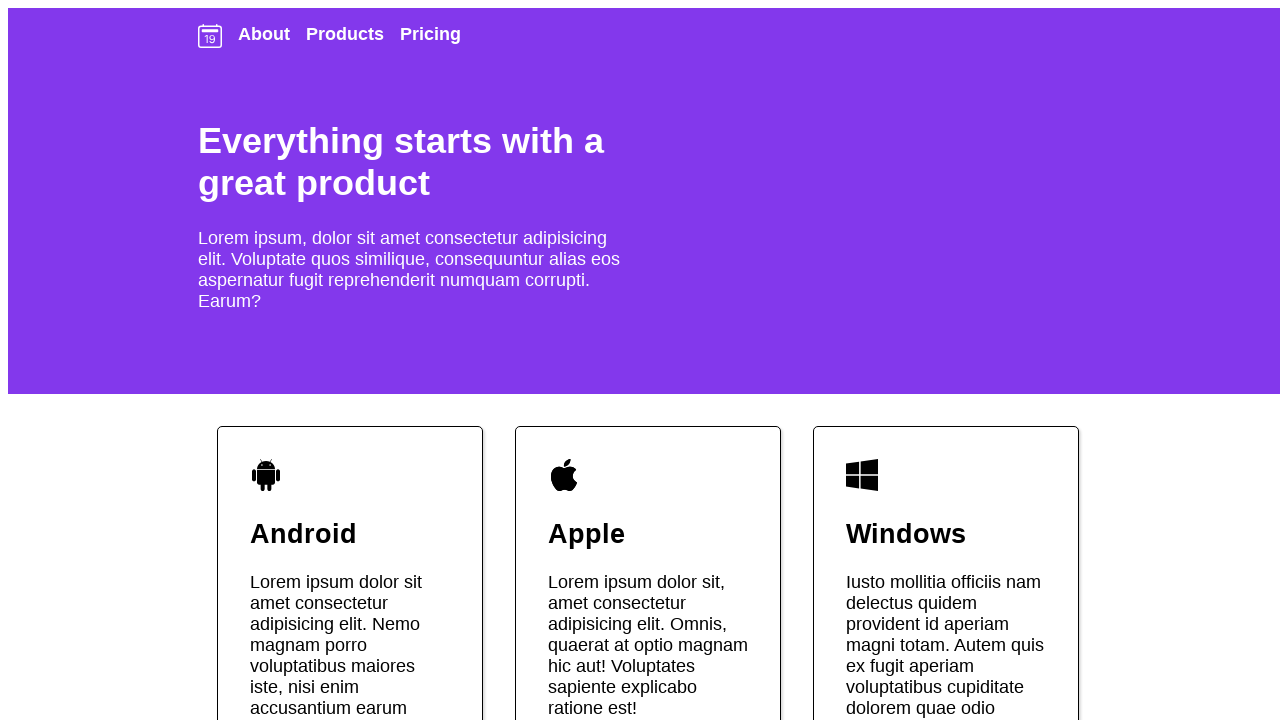

Clicked on Products link at (345, 36) on a:has-text('Products')
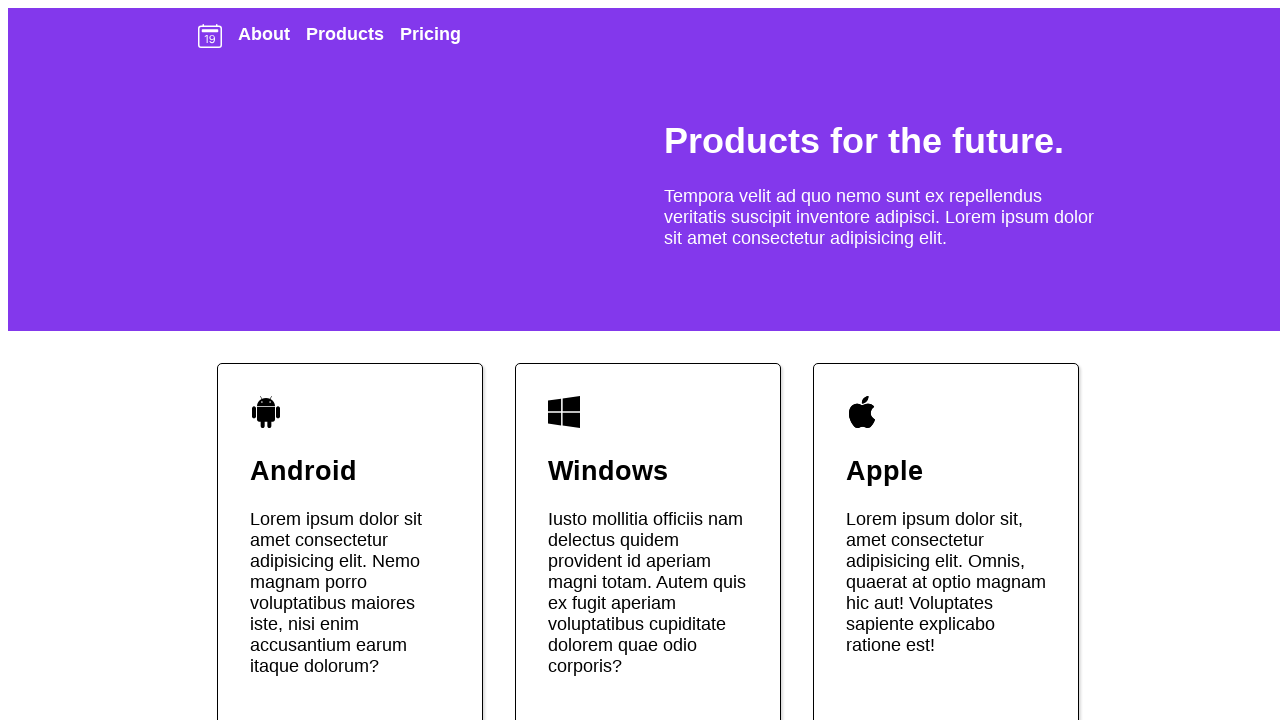

Unit dropdown selector is visible
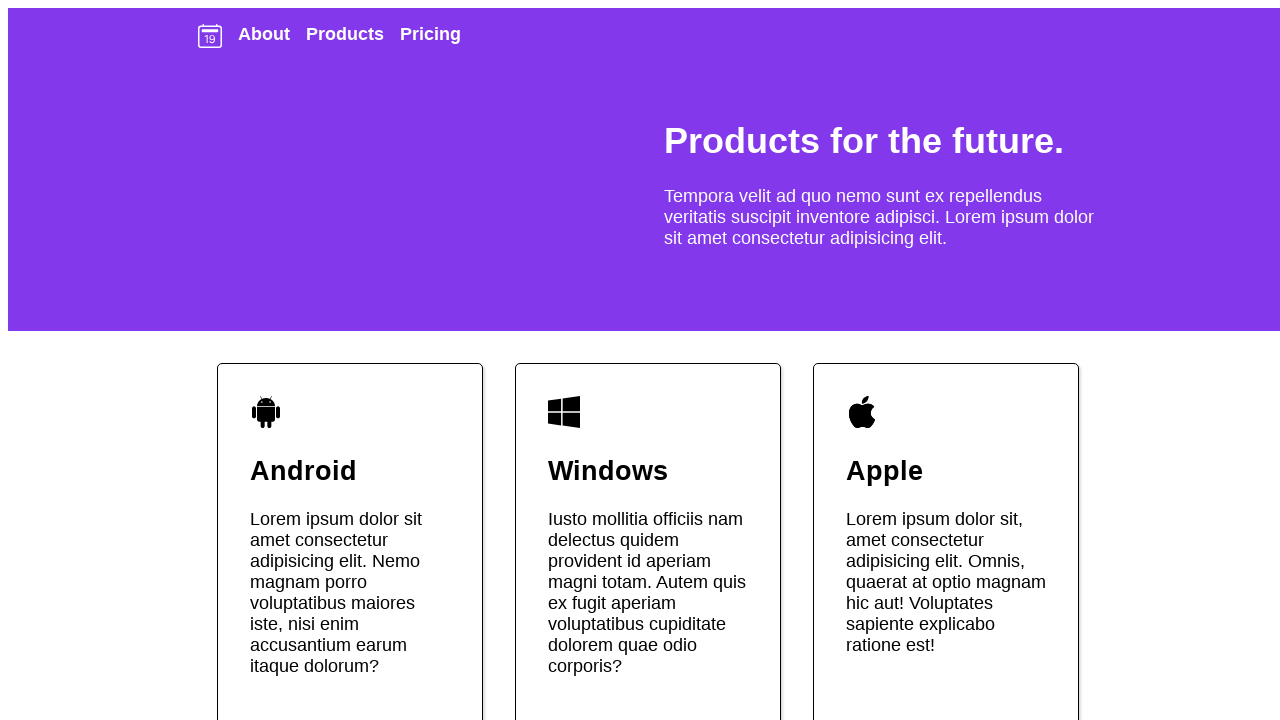

Selected 'Security' from unit dropdown on #unit
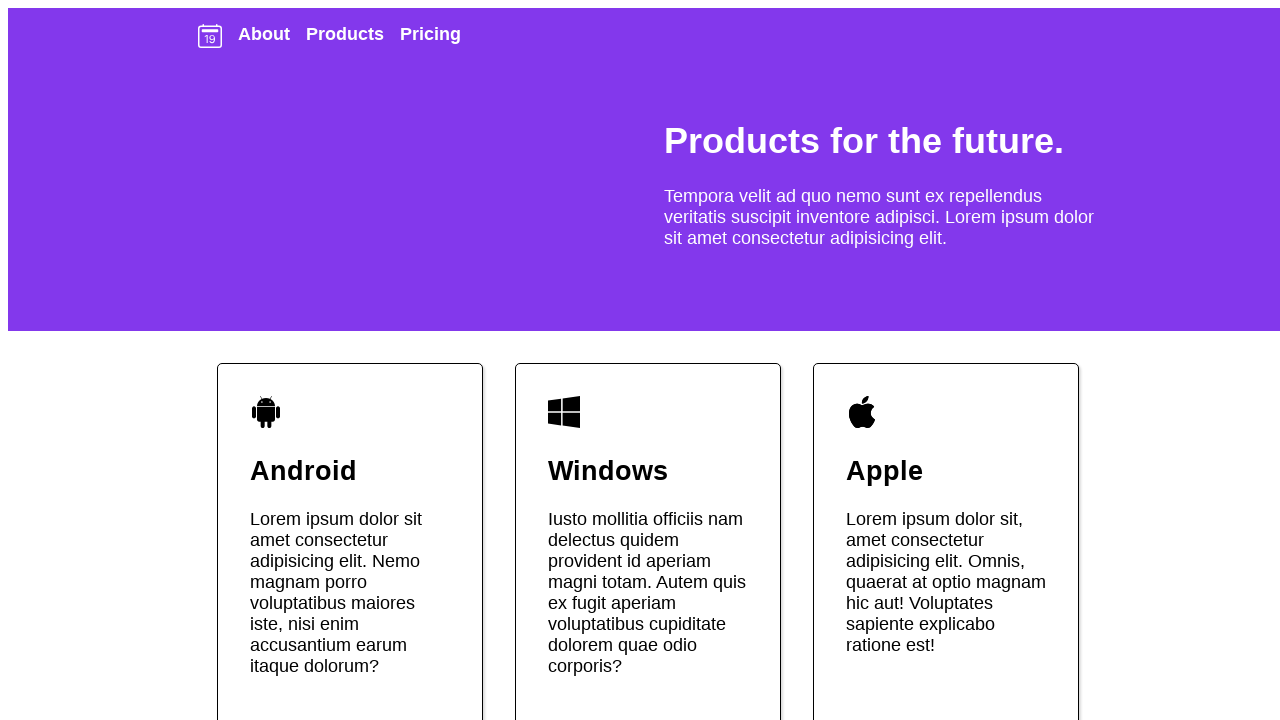

Filled search query with 'vulnerabilities' on #query
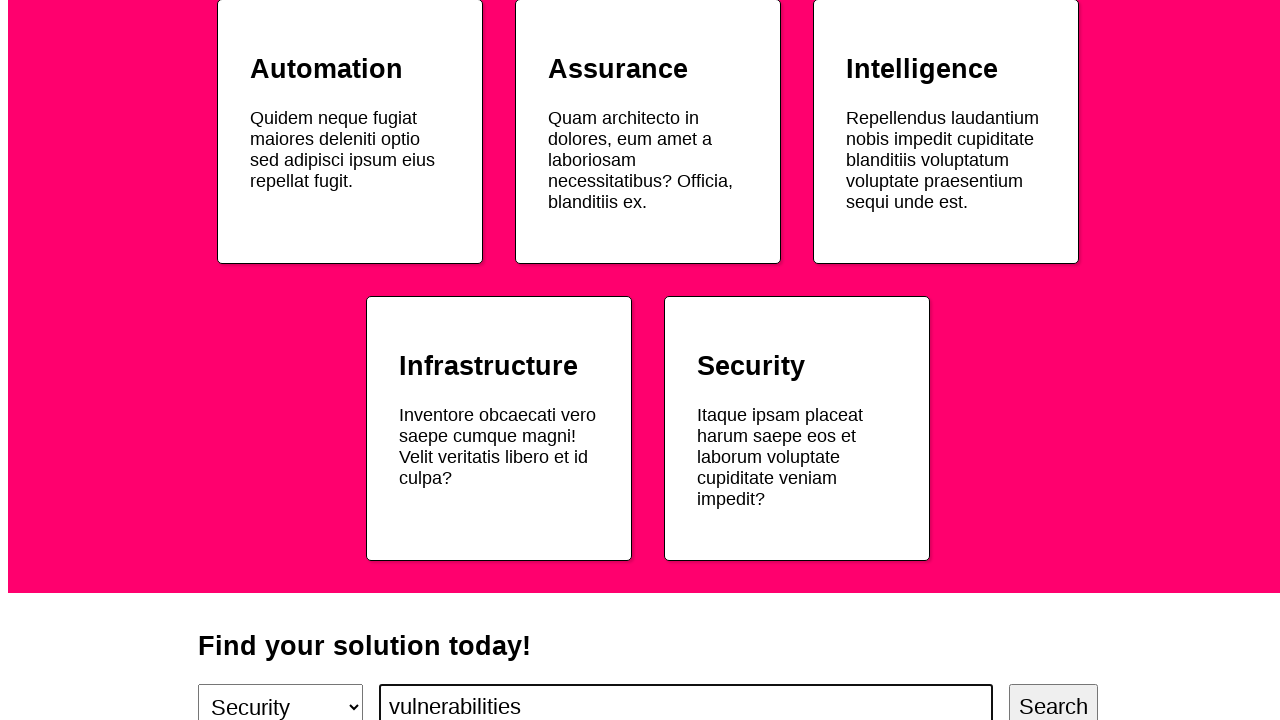

Clicked search button to submit query at (1054, 697) on #search
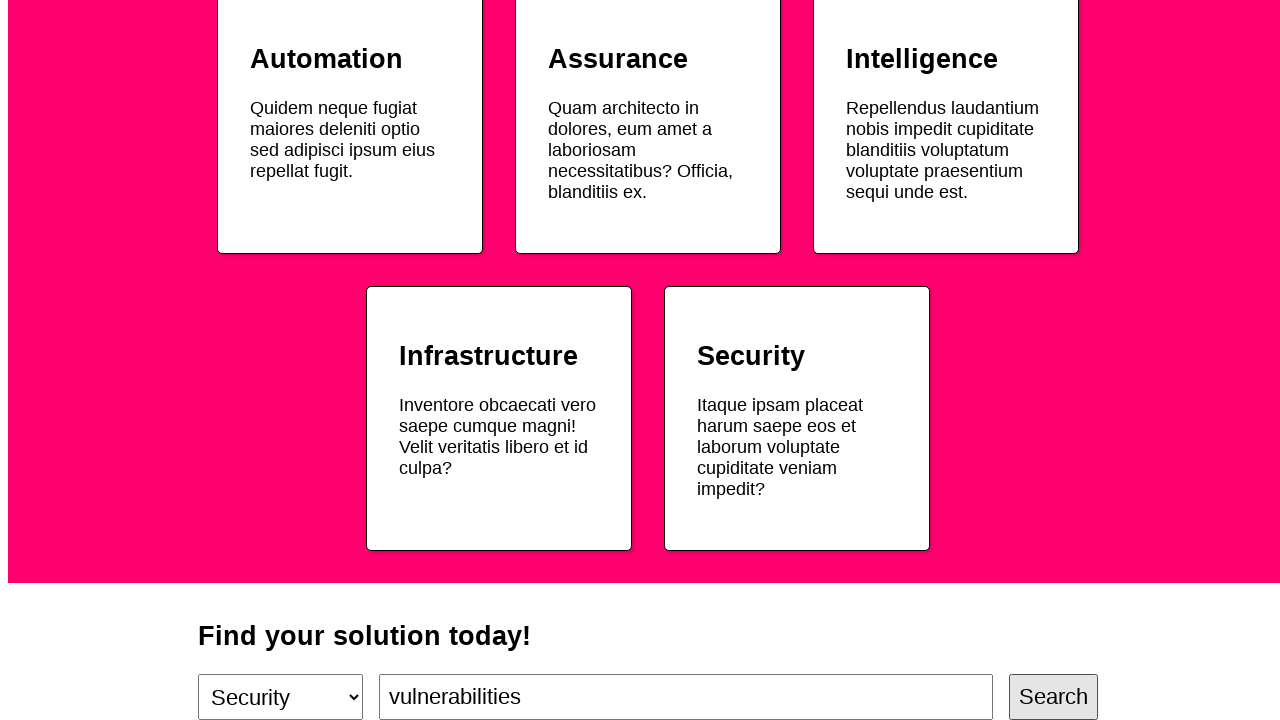

Search results loaded with 'SQL Injection - OWASP' link visible
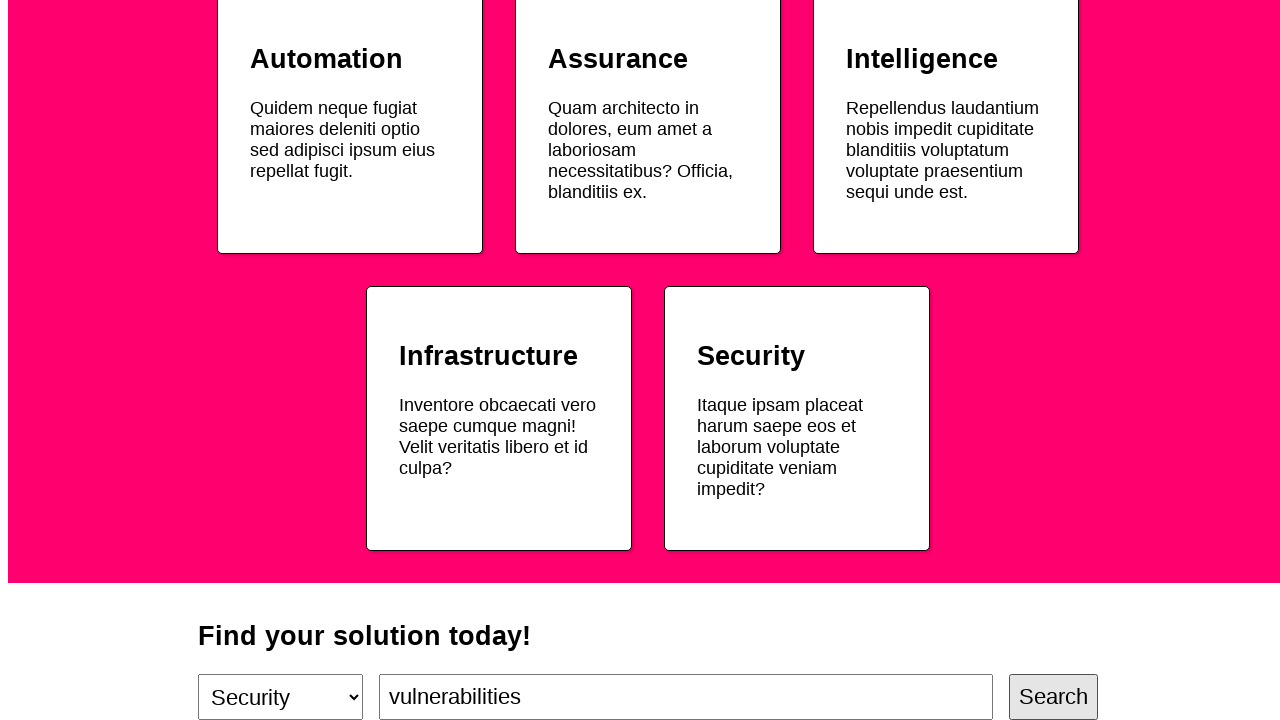

Retrieved results text content
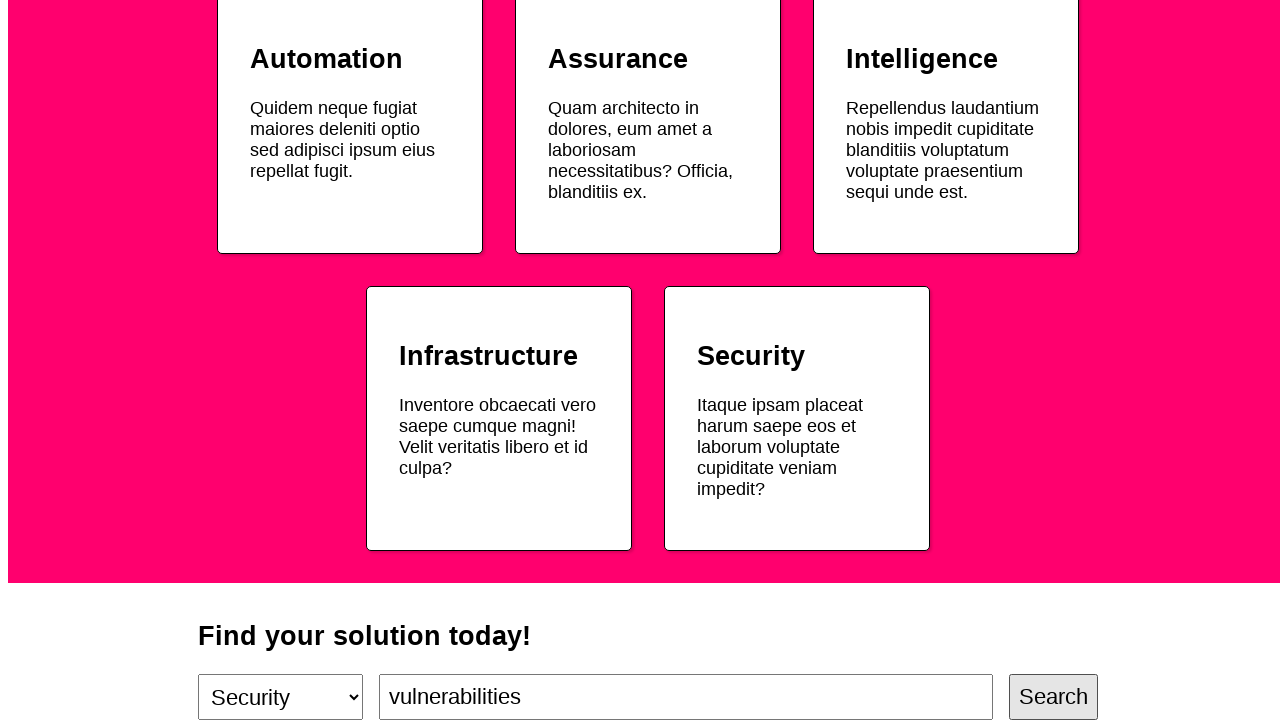

Verified results do not contain 'business opportunity'
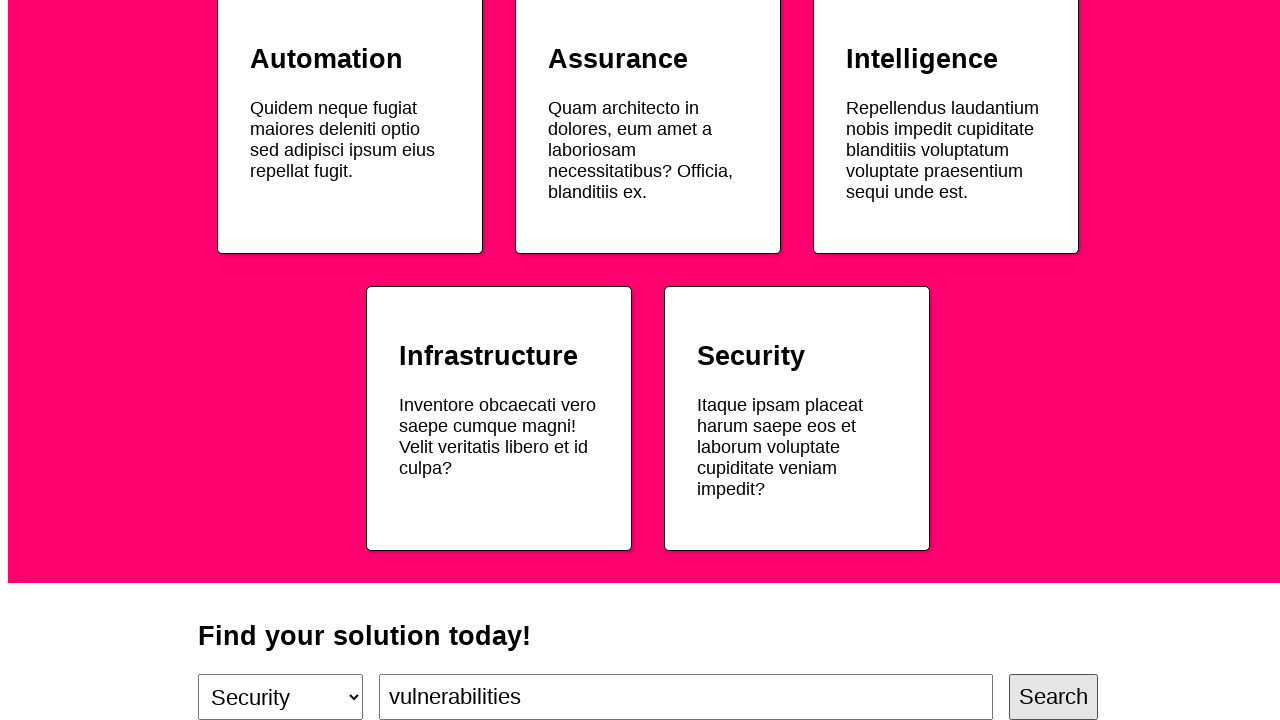

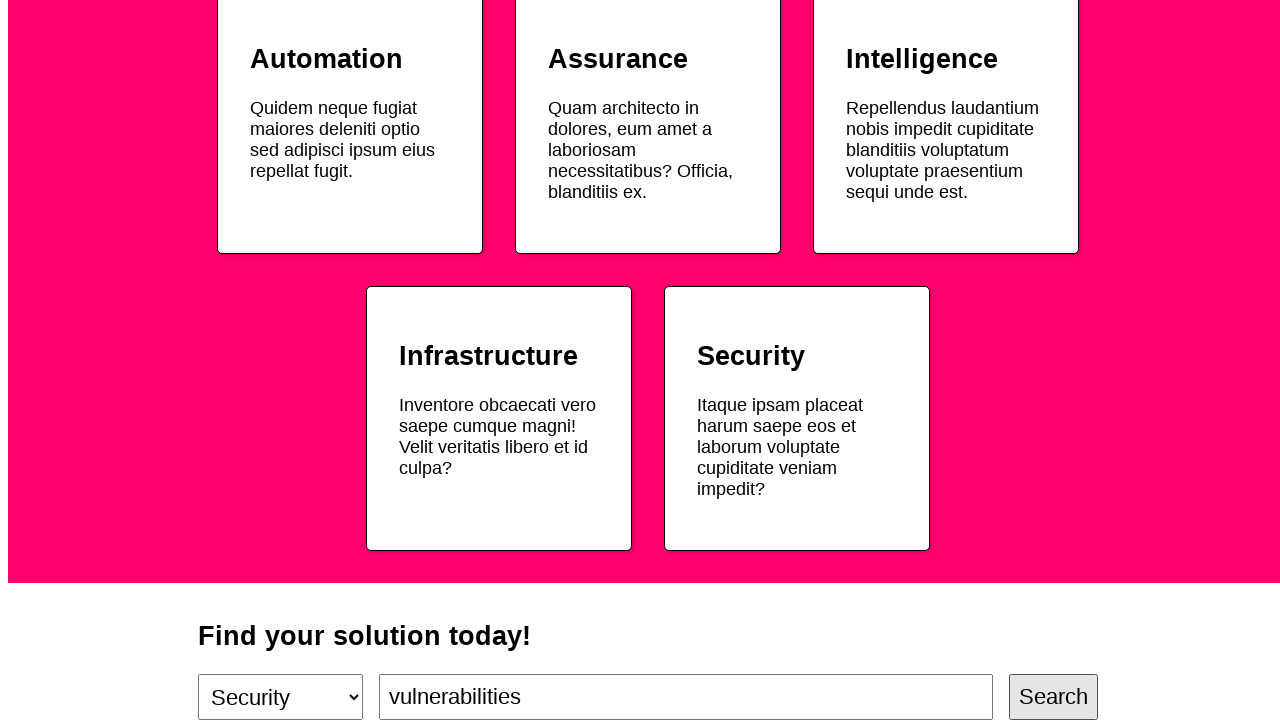